Tests the password input field by filling it with a test value

Starting URL: https://testpages.herokuapp.com/styled/basic-html-form-test.html

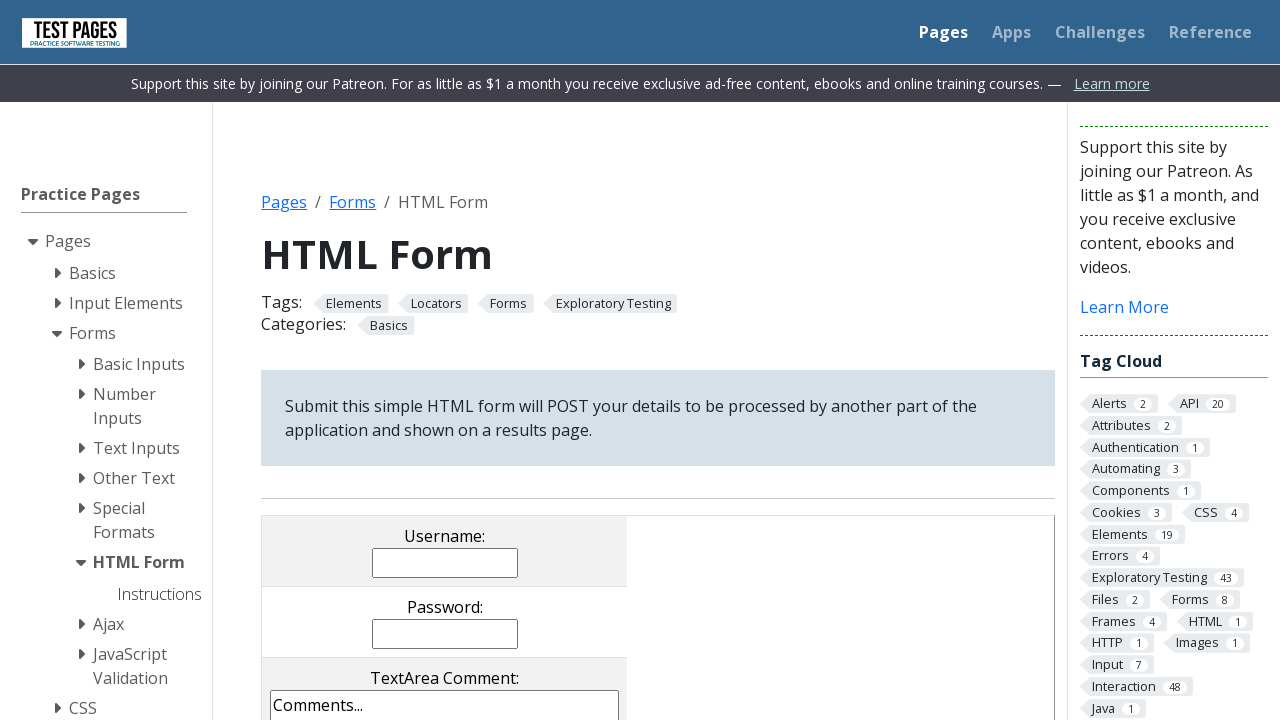

Located password field using xpath
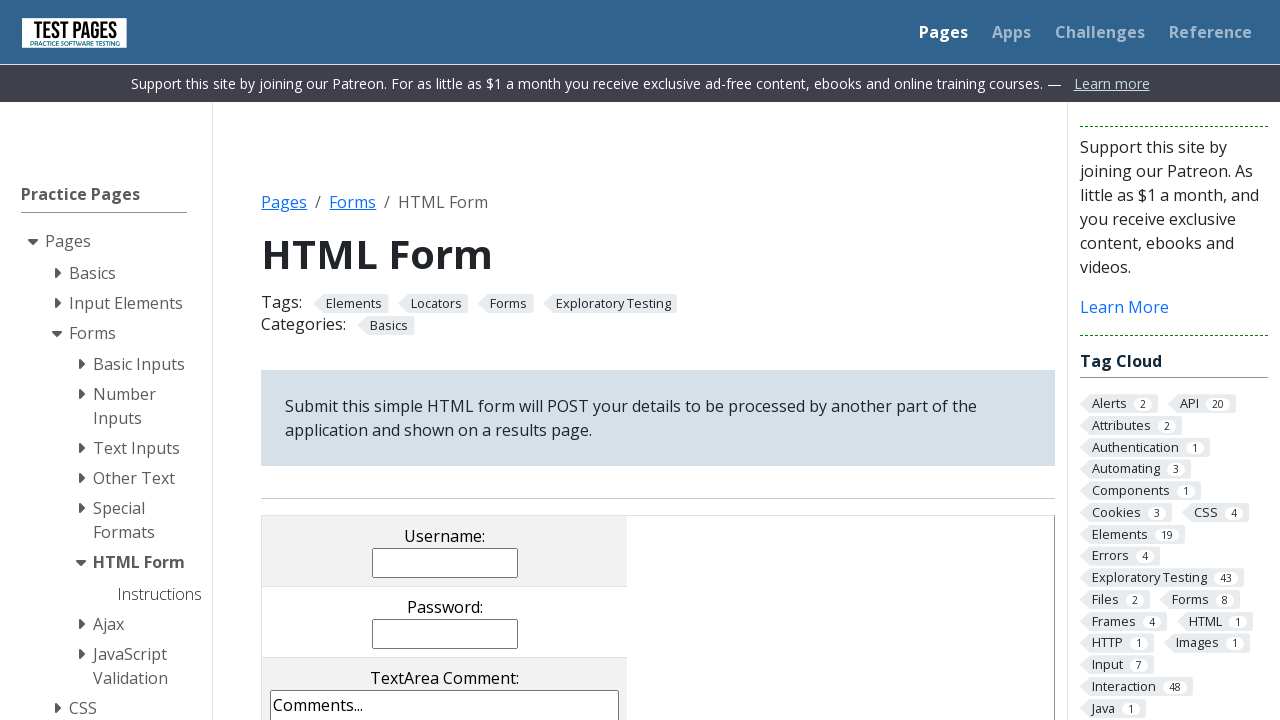

Filled password field with test value 'securePass456' on xpath=//input[@name='password']
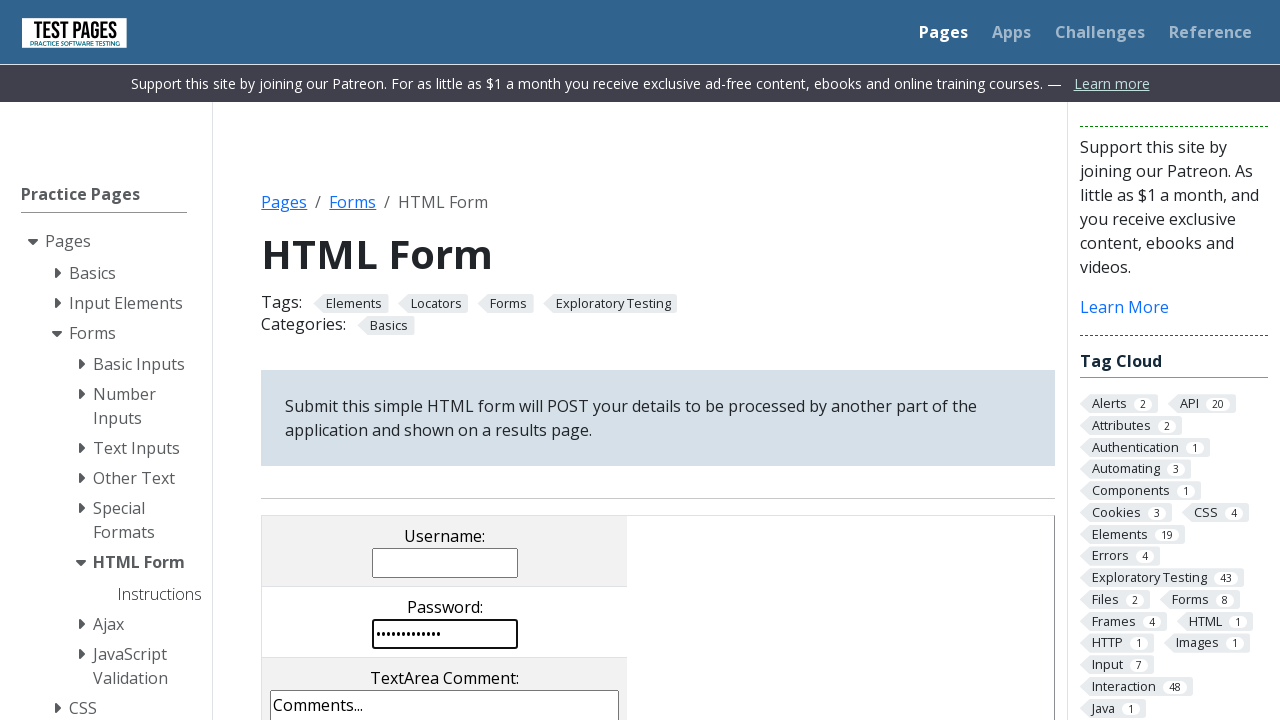

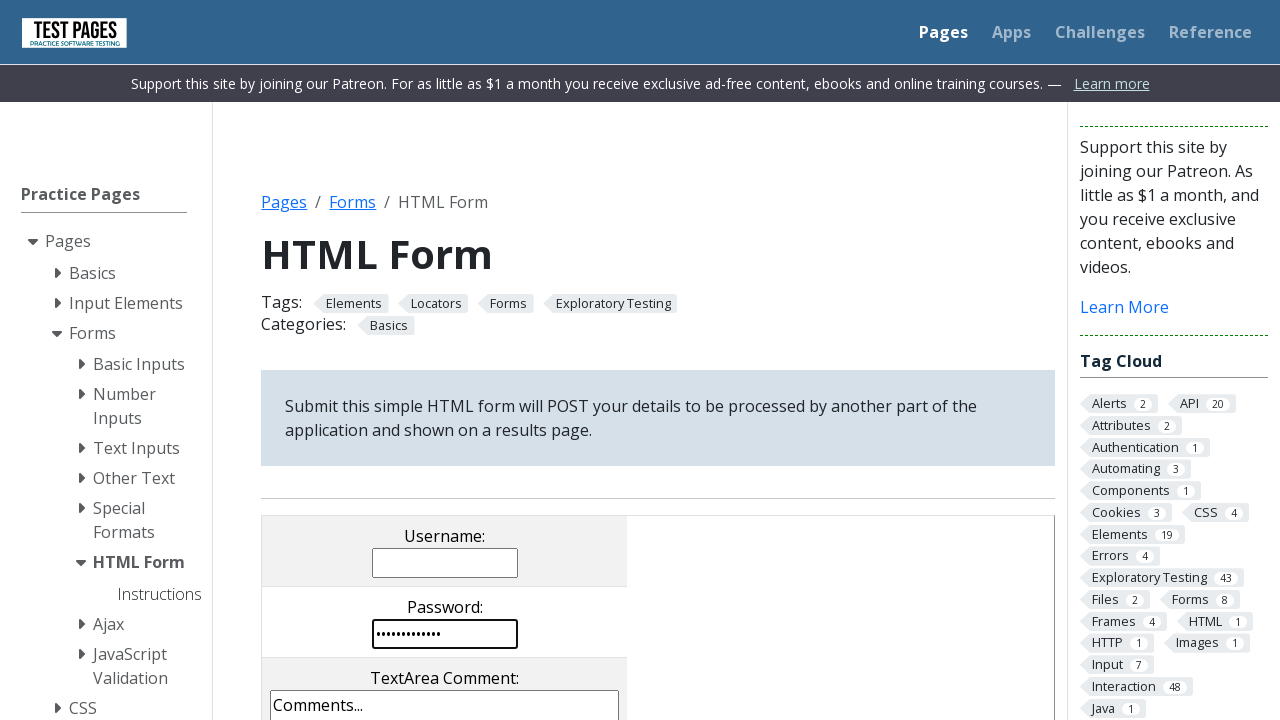